Tests multiple window handling by clicking a link that opens a new window, switching to the new window, and verifying the title changes from "Windows" to "New Window"

Starting URL: https://practice.cydeo.com/windows

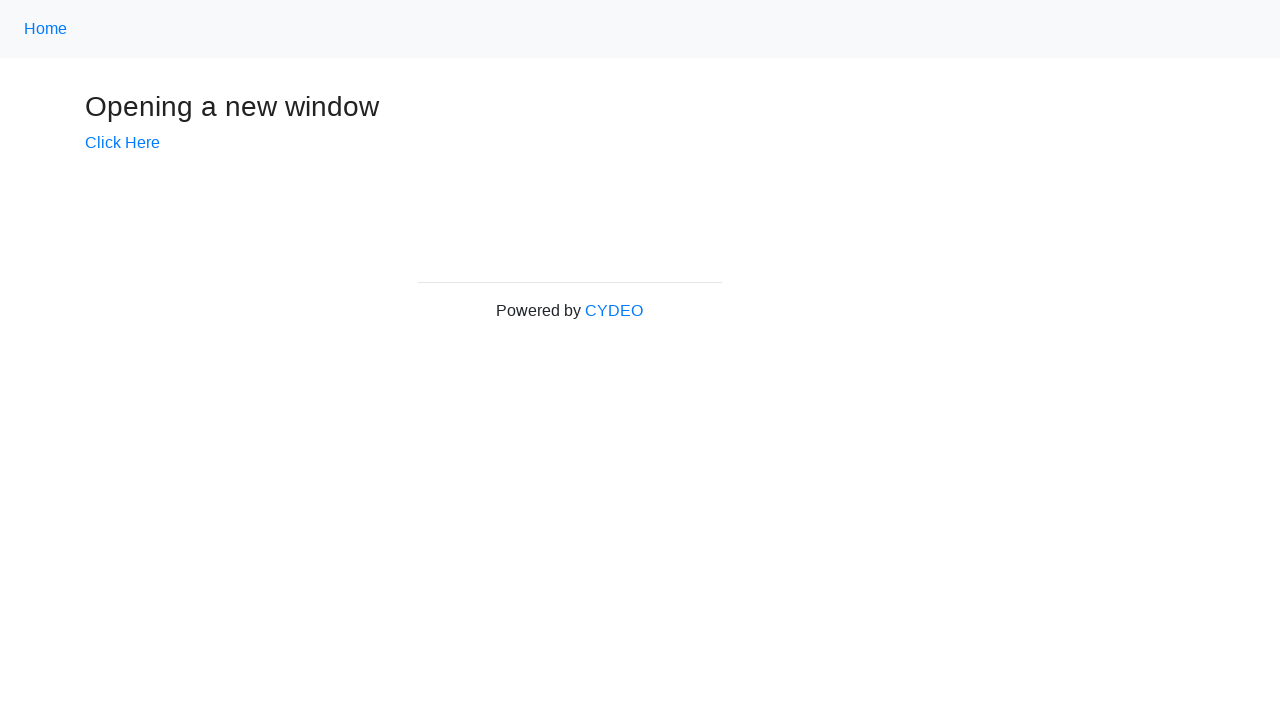

Verified initial page title is 'Windows'
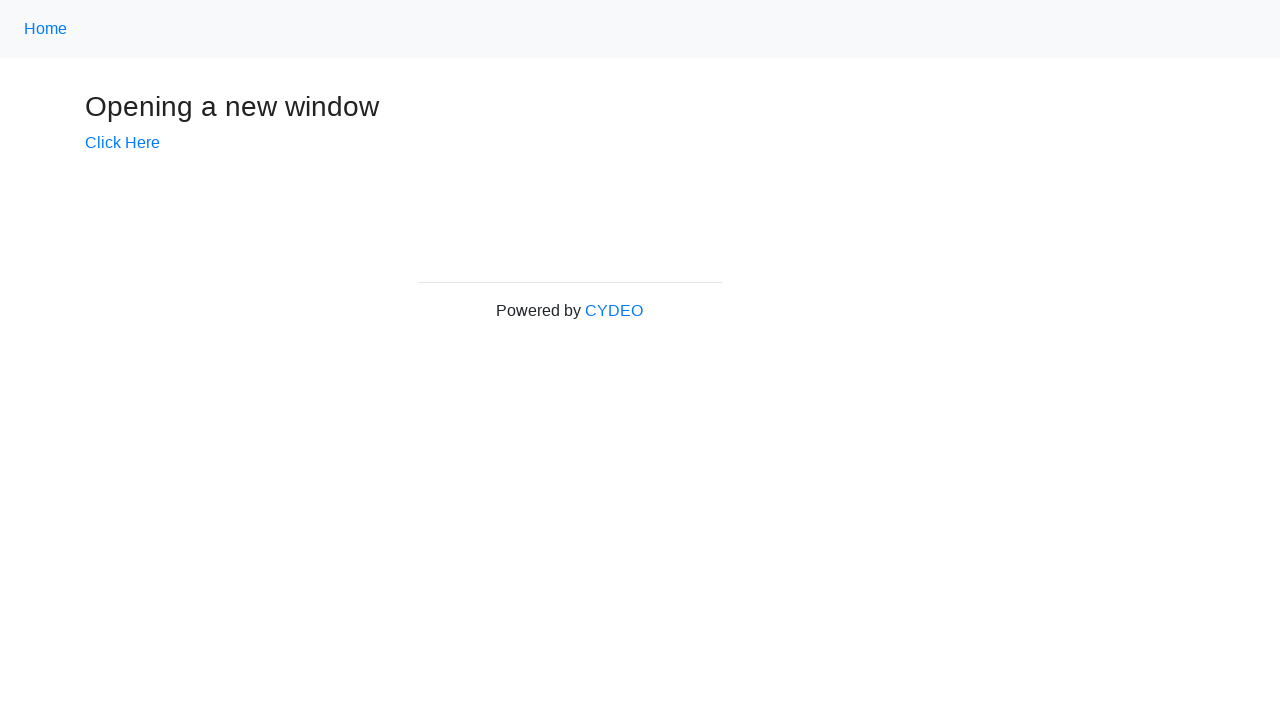

Clicked 'Click Here' link to open new window at (122, 143) on text=Click Here
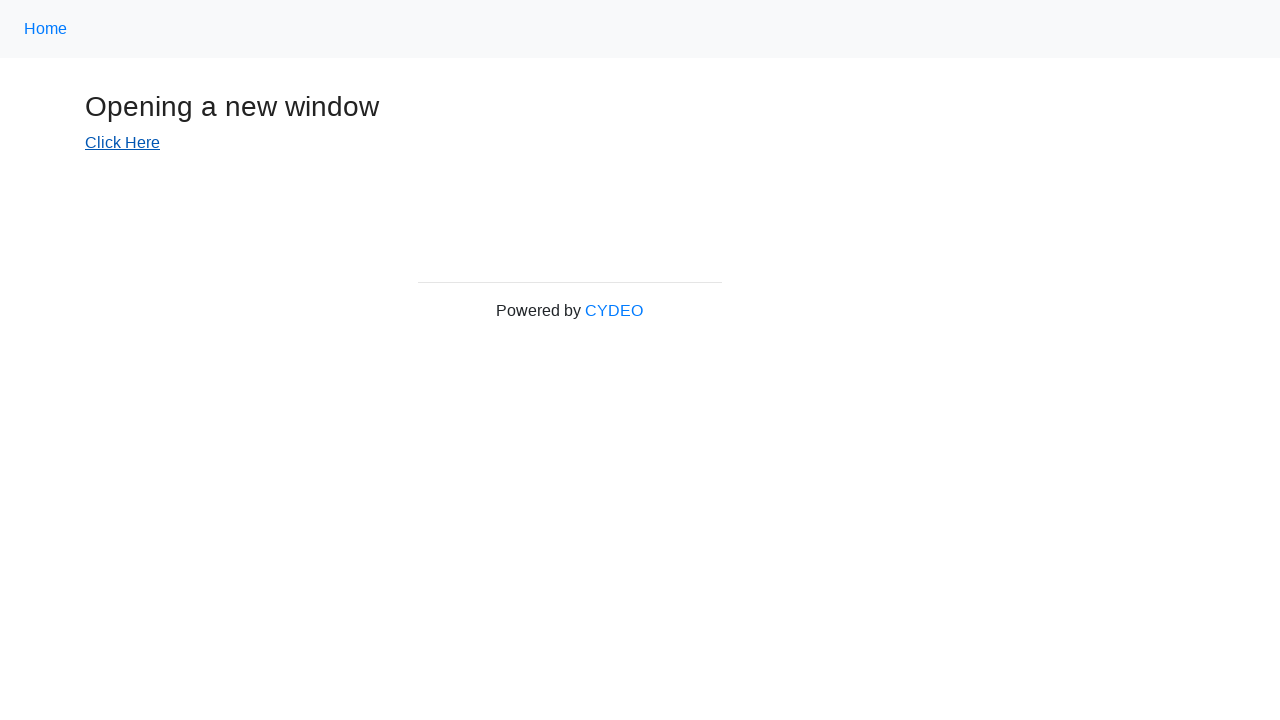

Clicked 'Click Here' link again and captured new page event at (122, 143) on text=Click Here
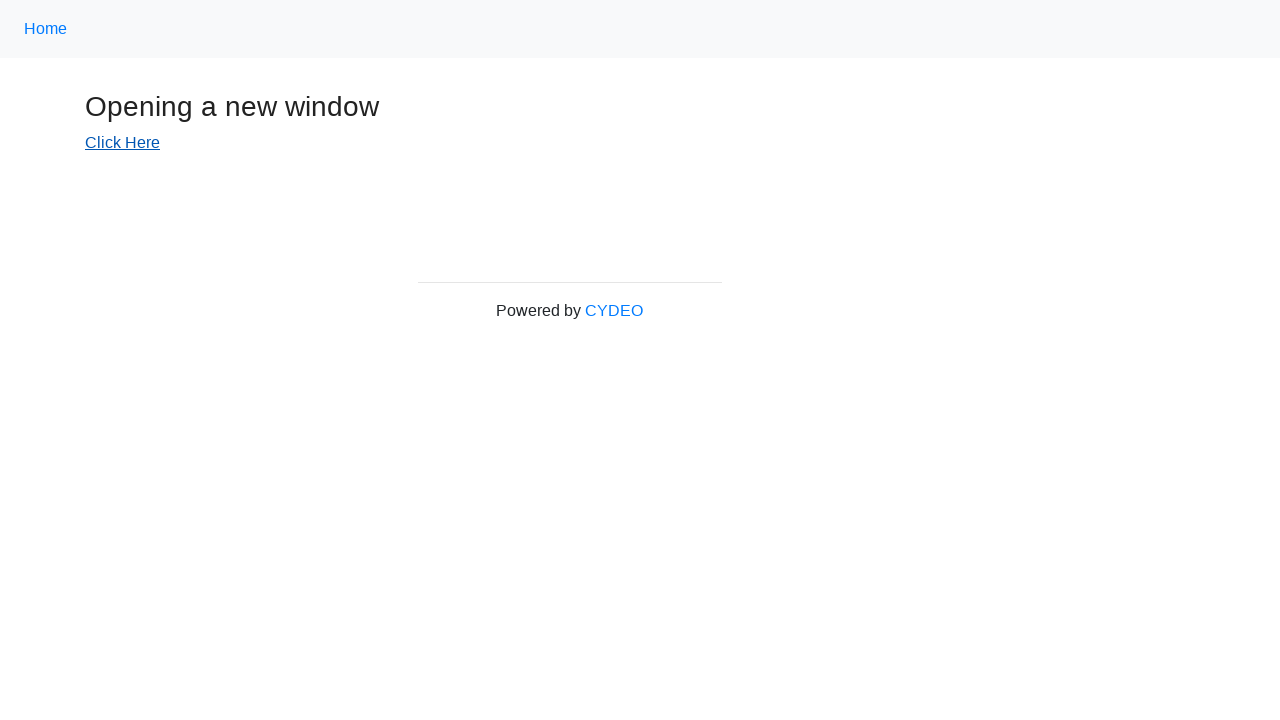

Retrieved new page/window reference
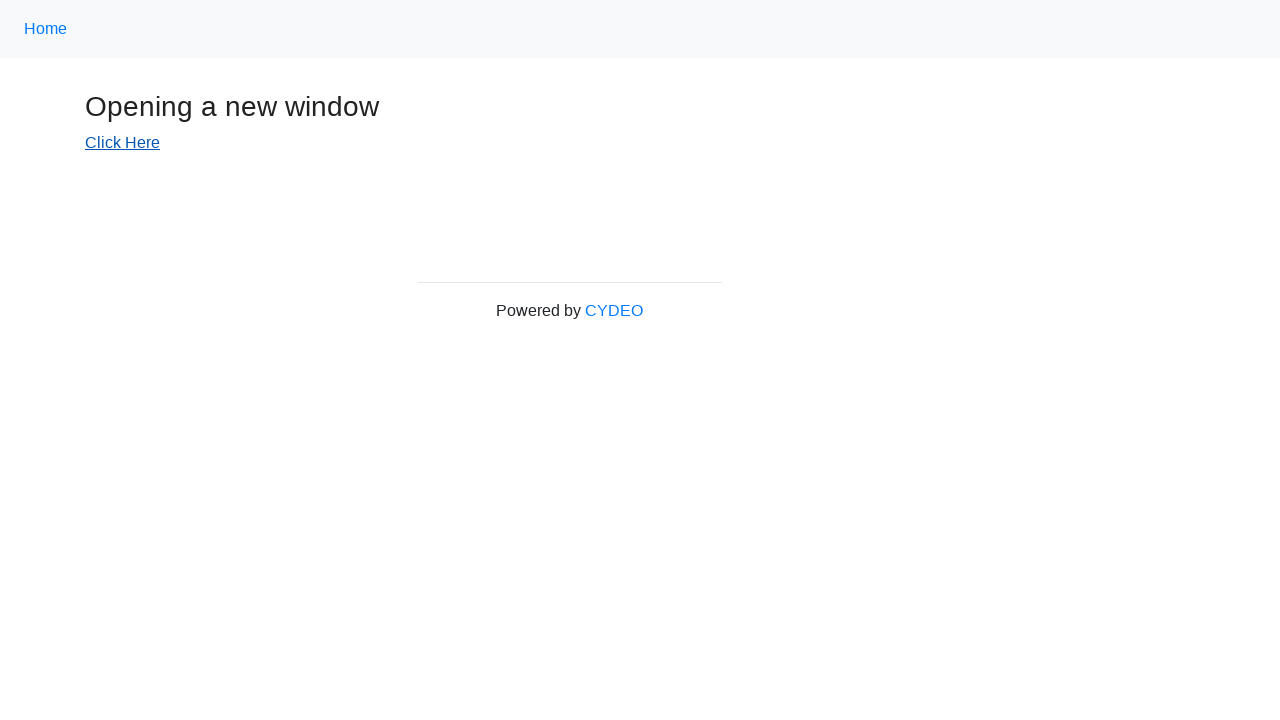

New window loaded completely
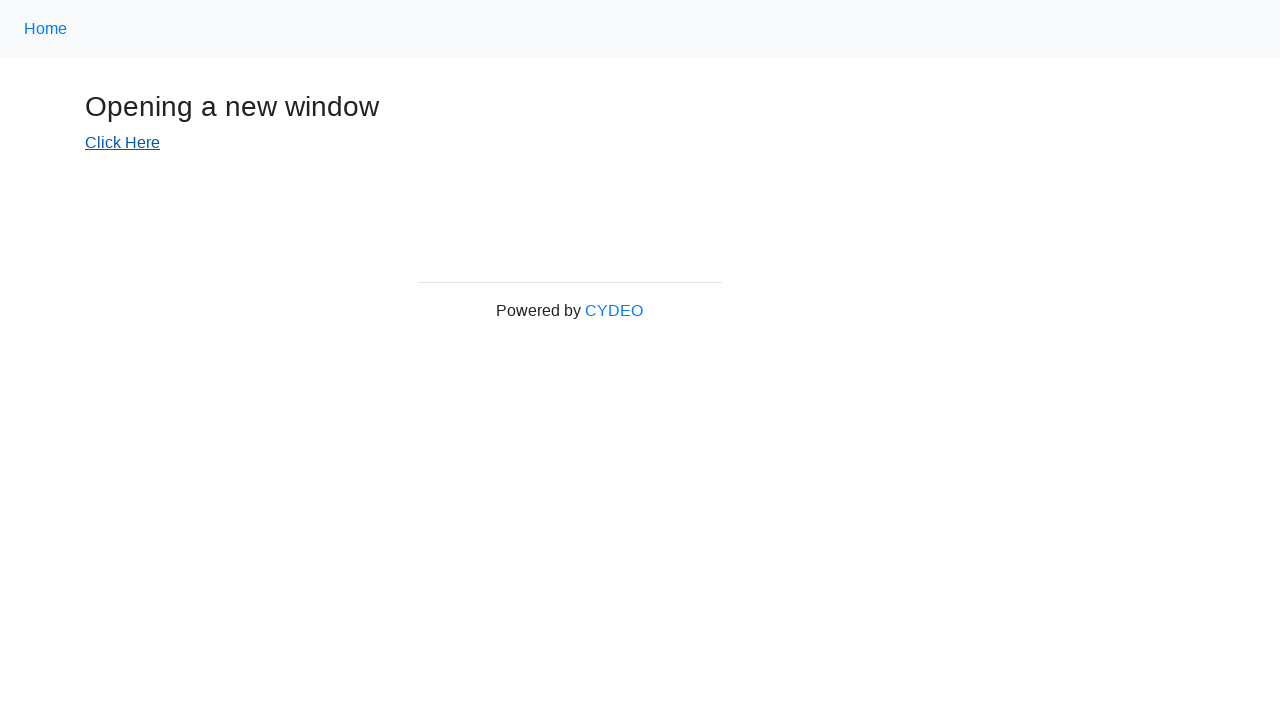

Verified new window title is 'New Window'
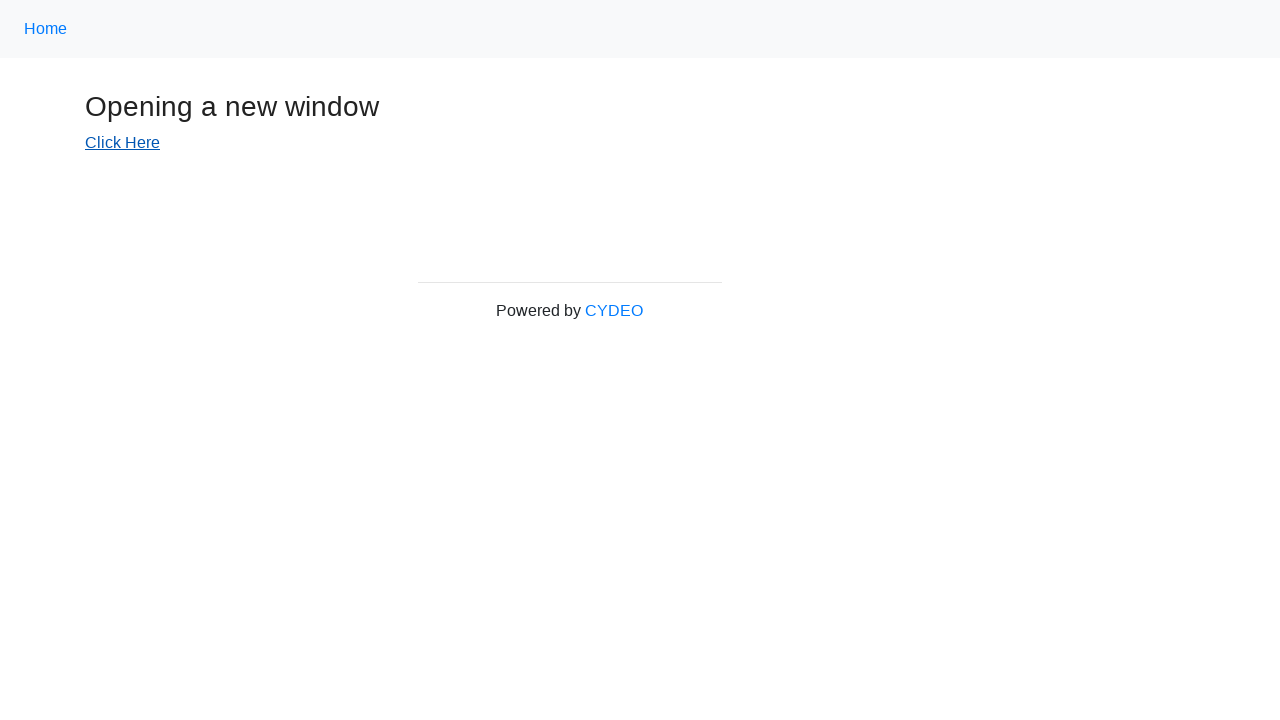

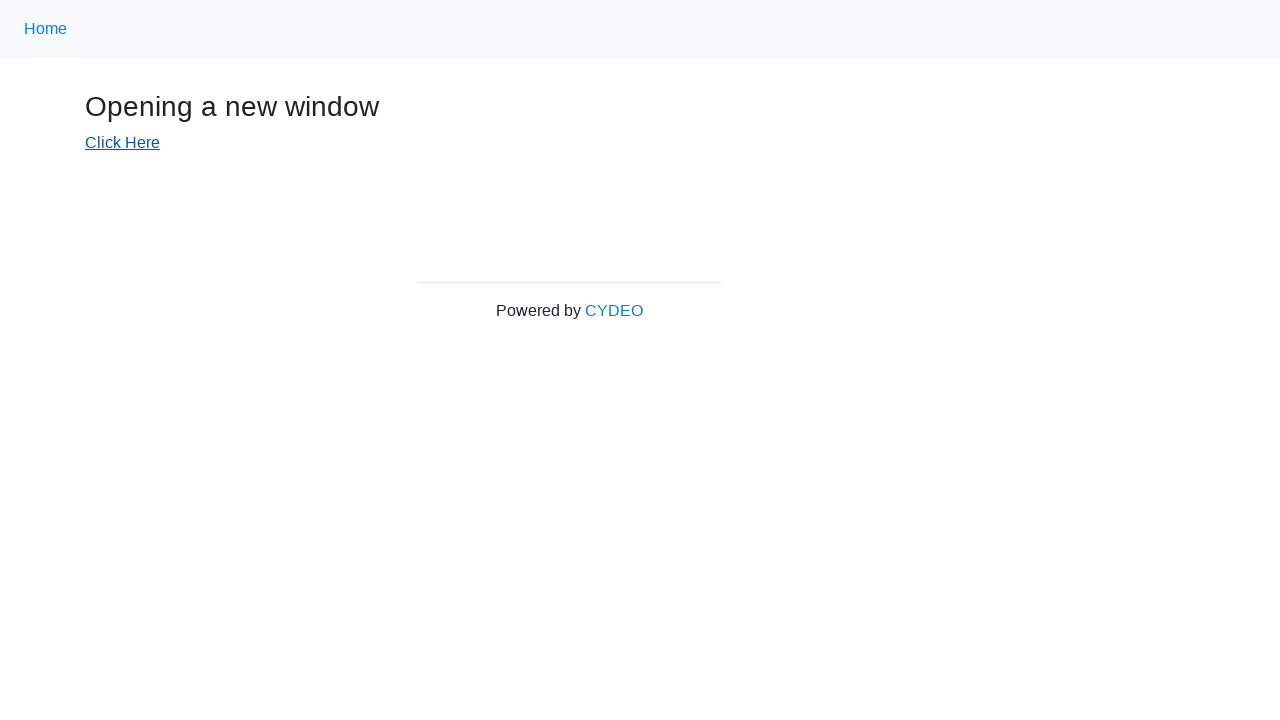